Tests selection of multiple hobby checkboxes

Starting URL: https://demoqa.com/automation-practice-form

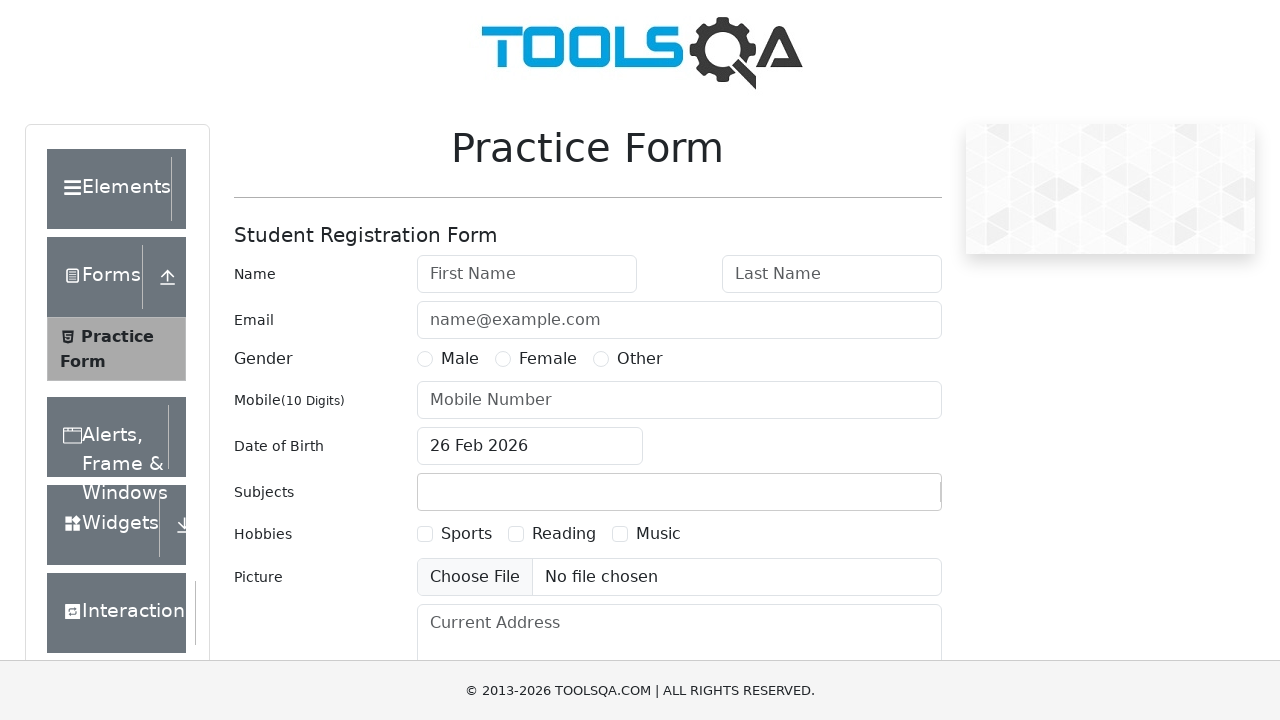

Navigated to automation practice form
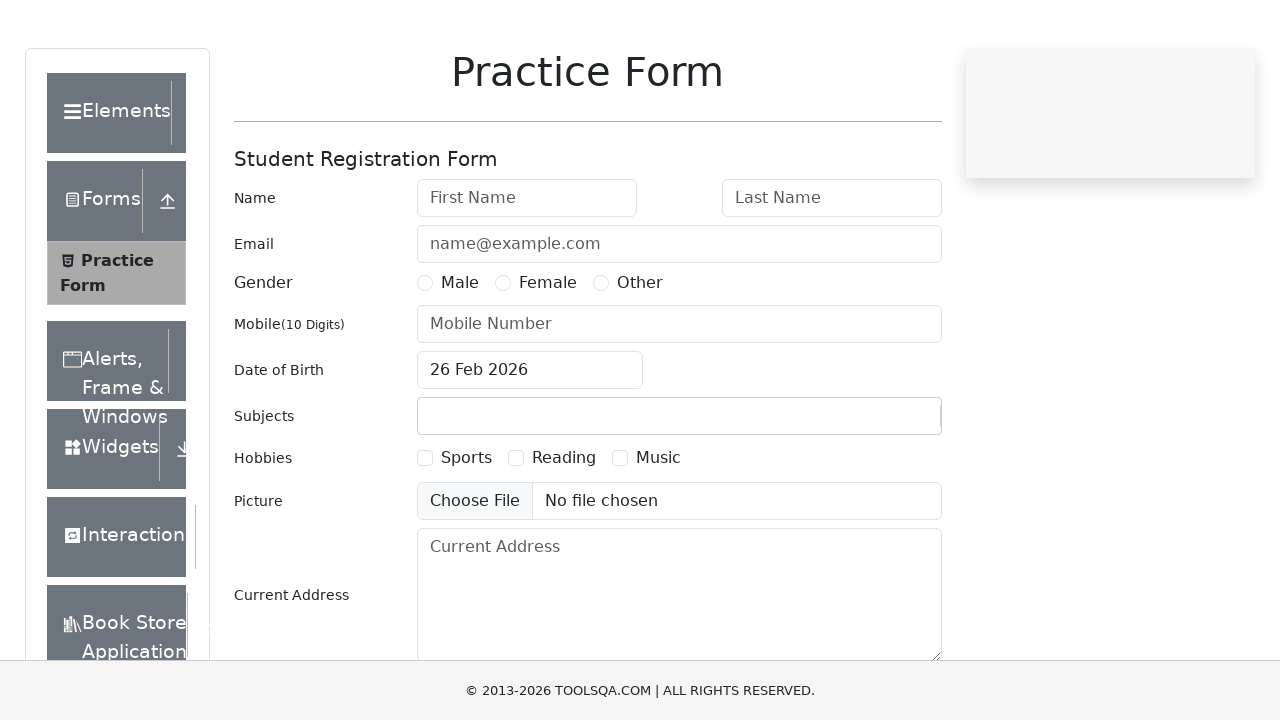

Selected 'Sports' hobby checkbox at (466, 534) on label:has-text('Sports')
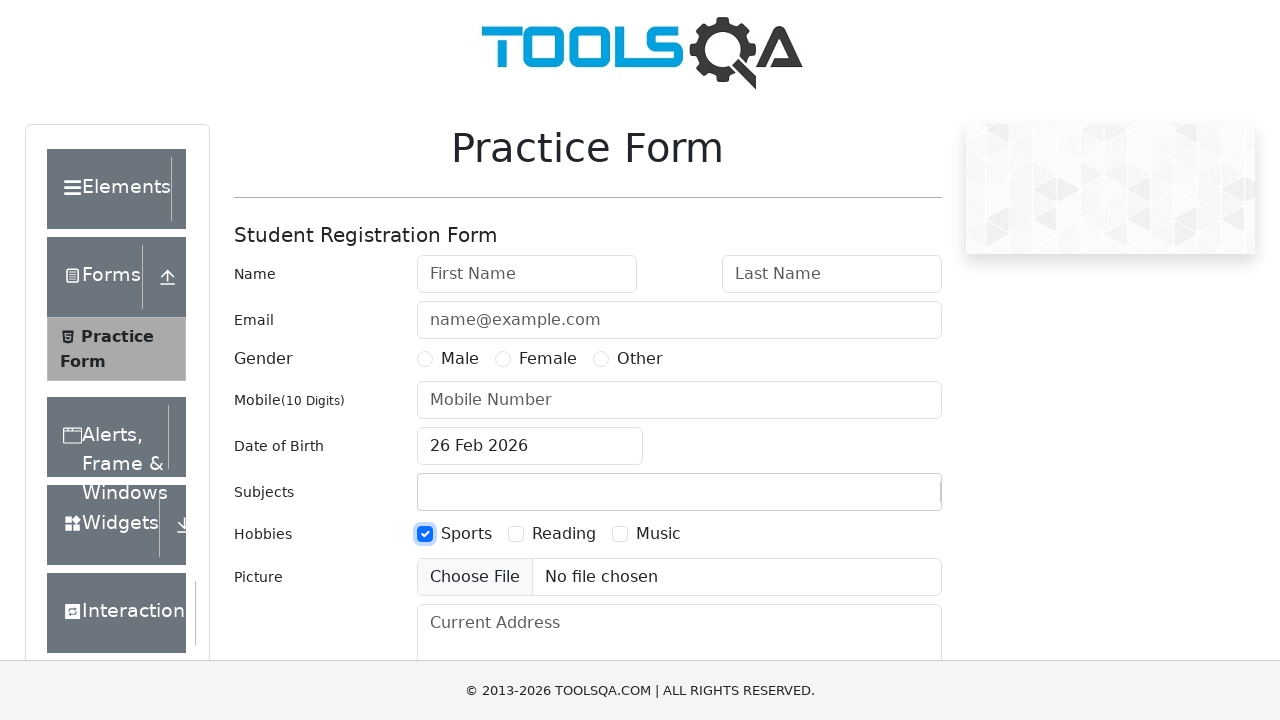

Selected 'Music' hobby checkbox at (658, 534) on label:has-text('Music')
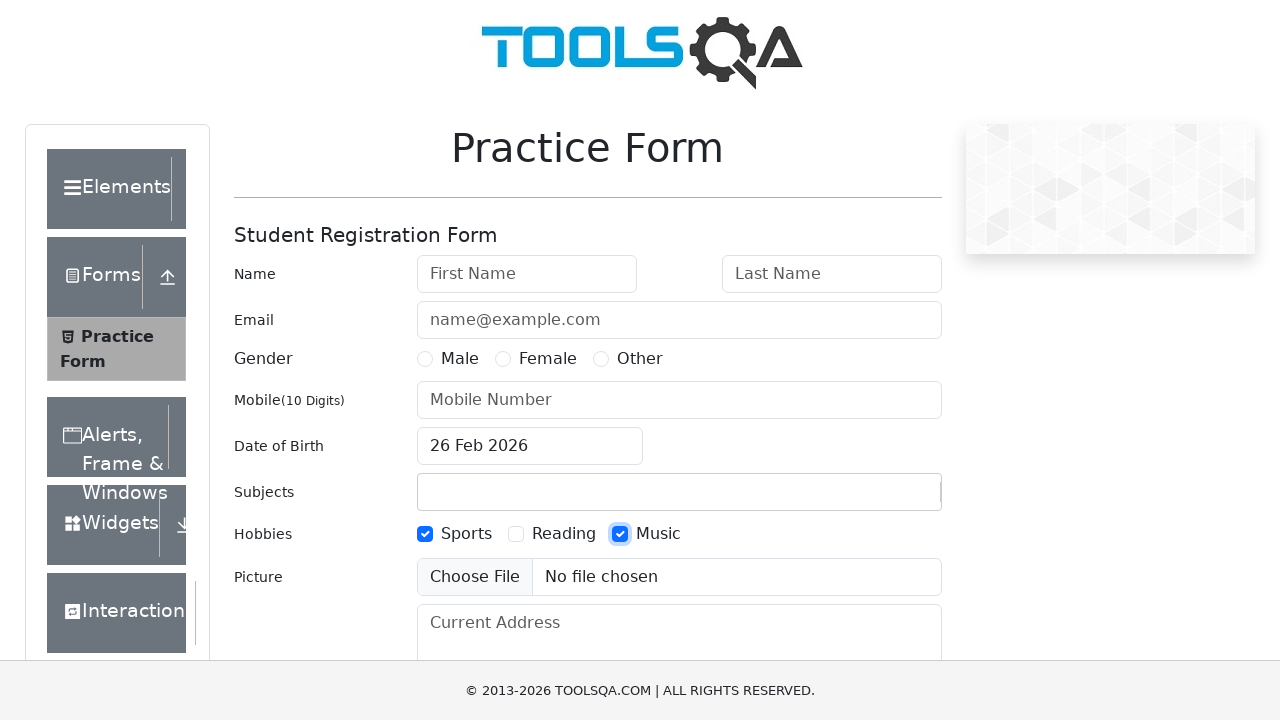

Clicked submit button to submit form
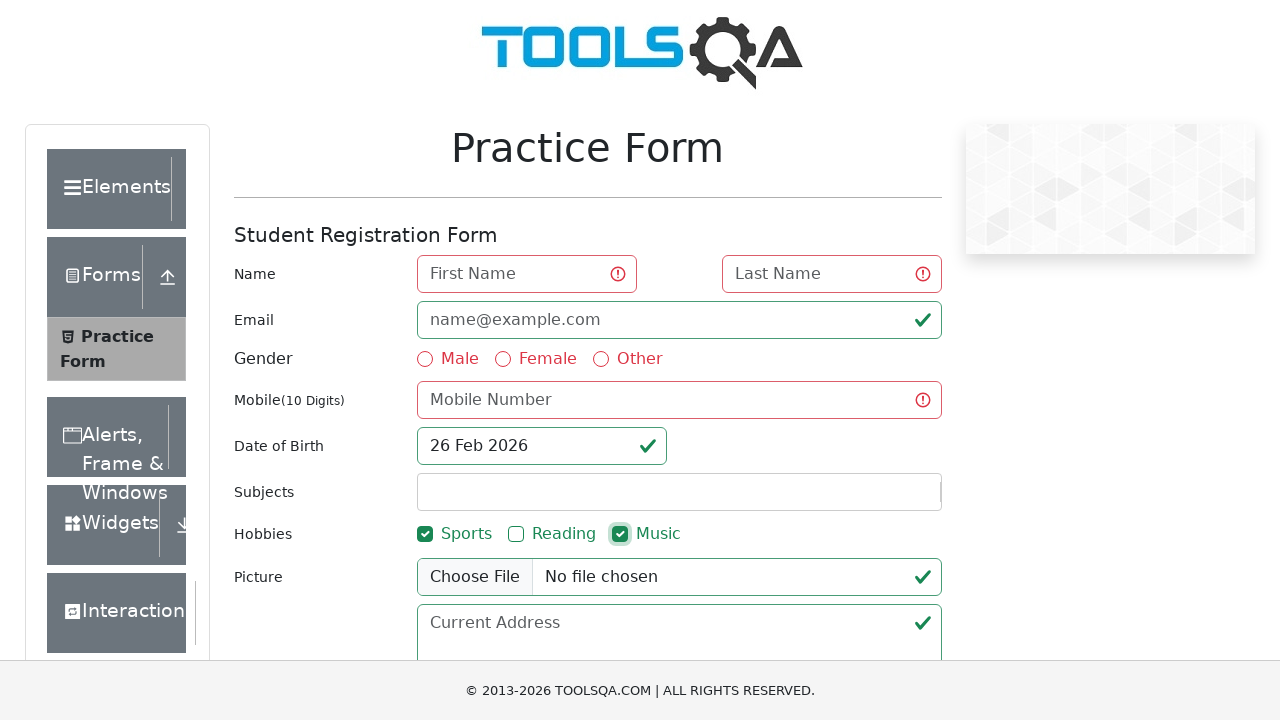

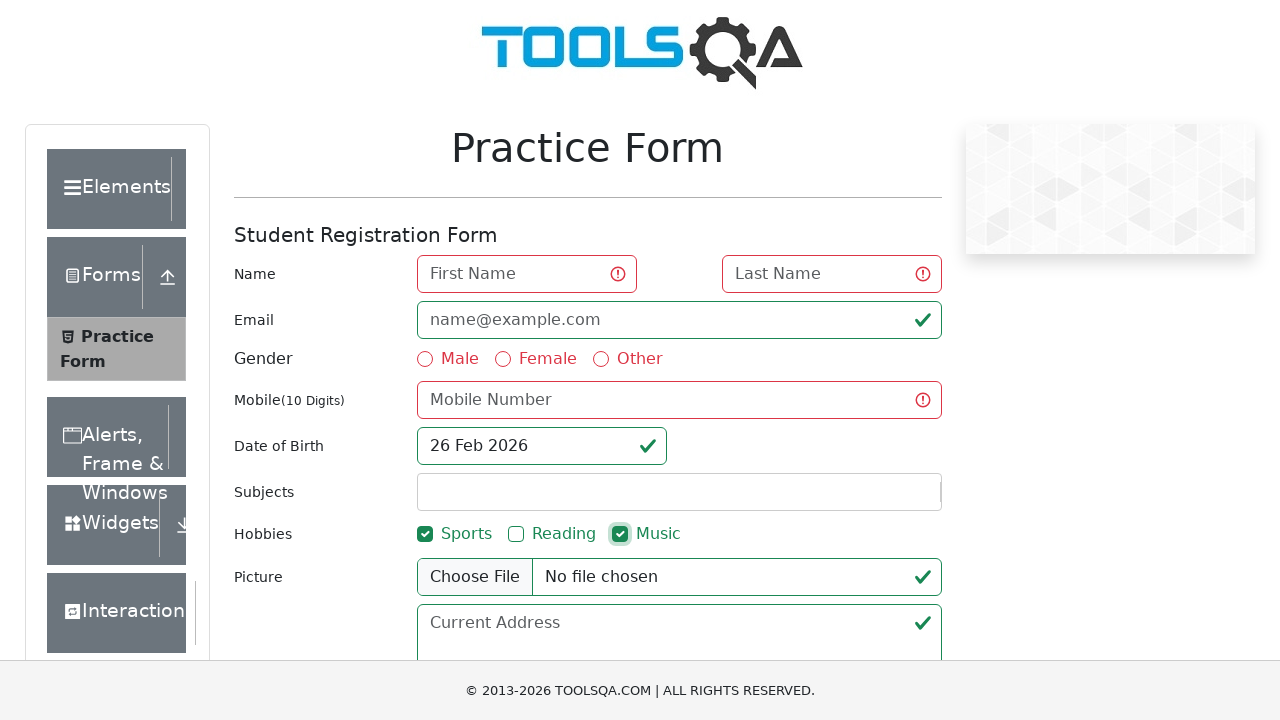